Tests window handling by clicking a link that opens a new tab, switching to that tab, and verifying the new window's title is "New Window"

Starting URL: https://the-internet.herokuapp.com/windows

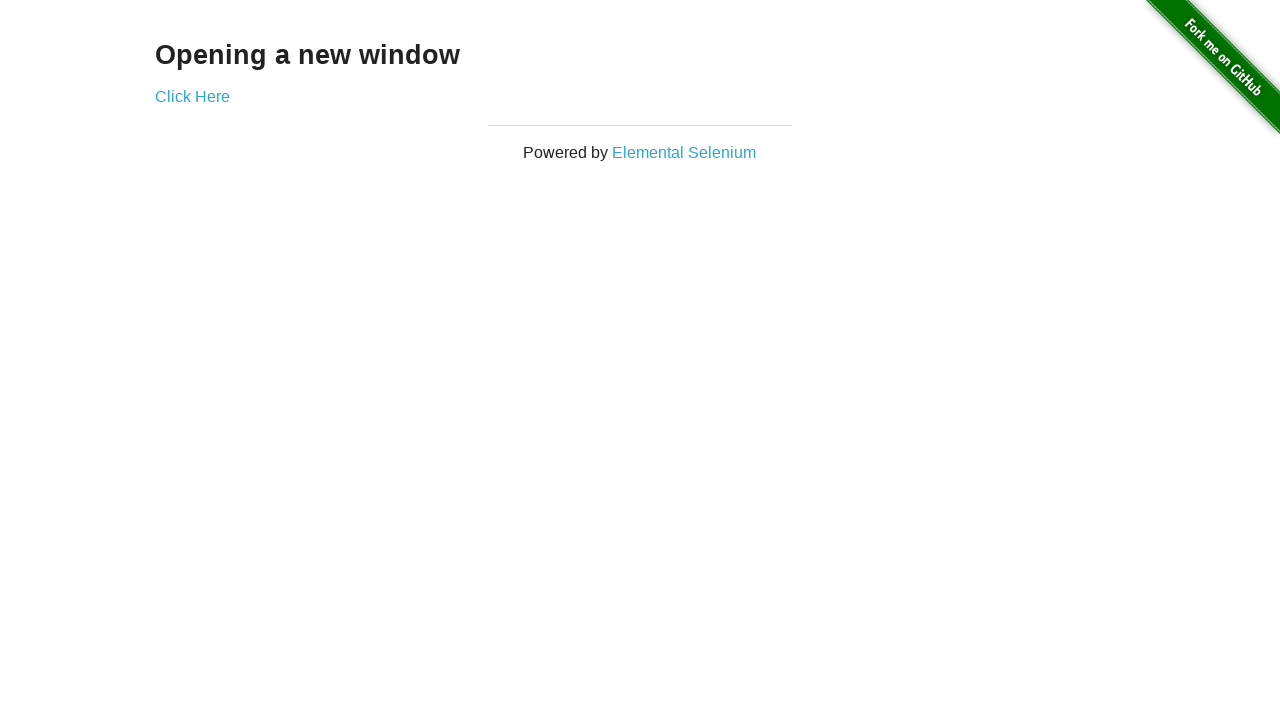

Navigated to the windows test page
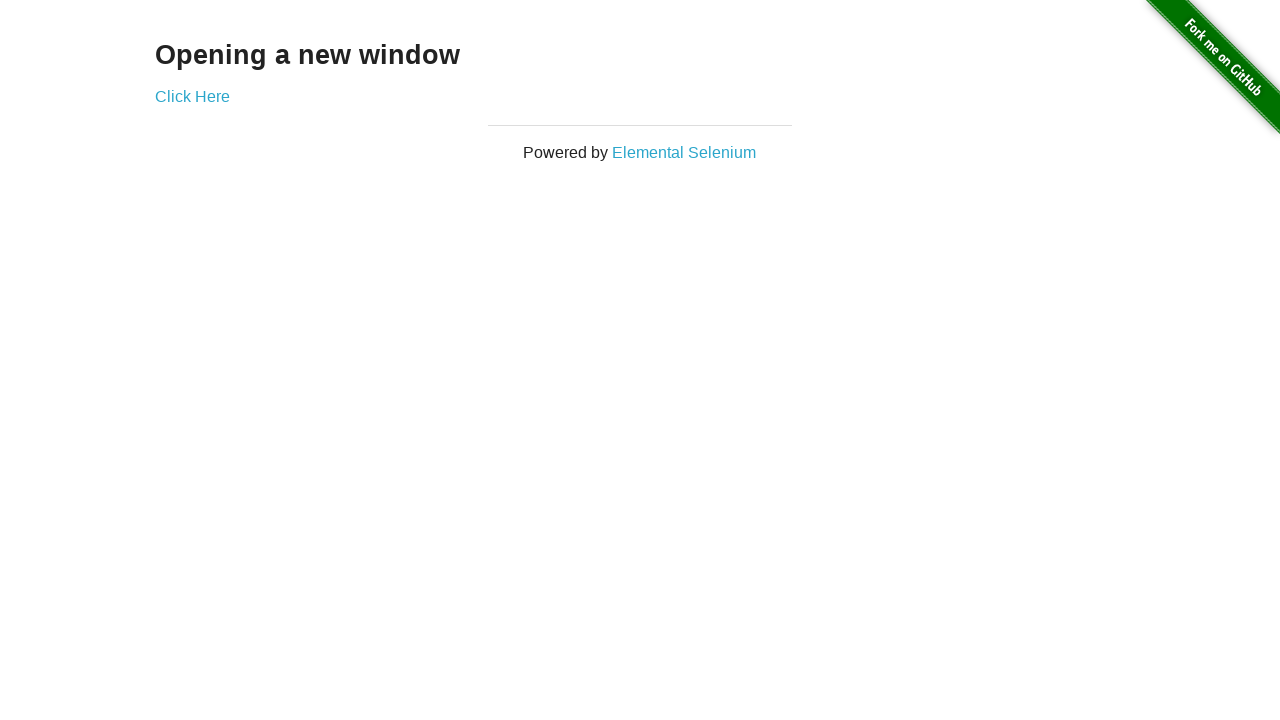

Clicked 'Click Here' link to open new window/tab at (192, 96) on text=Click Here
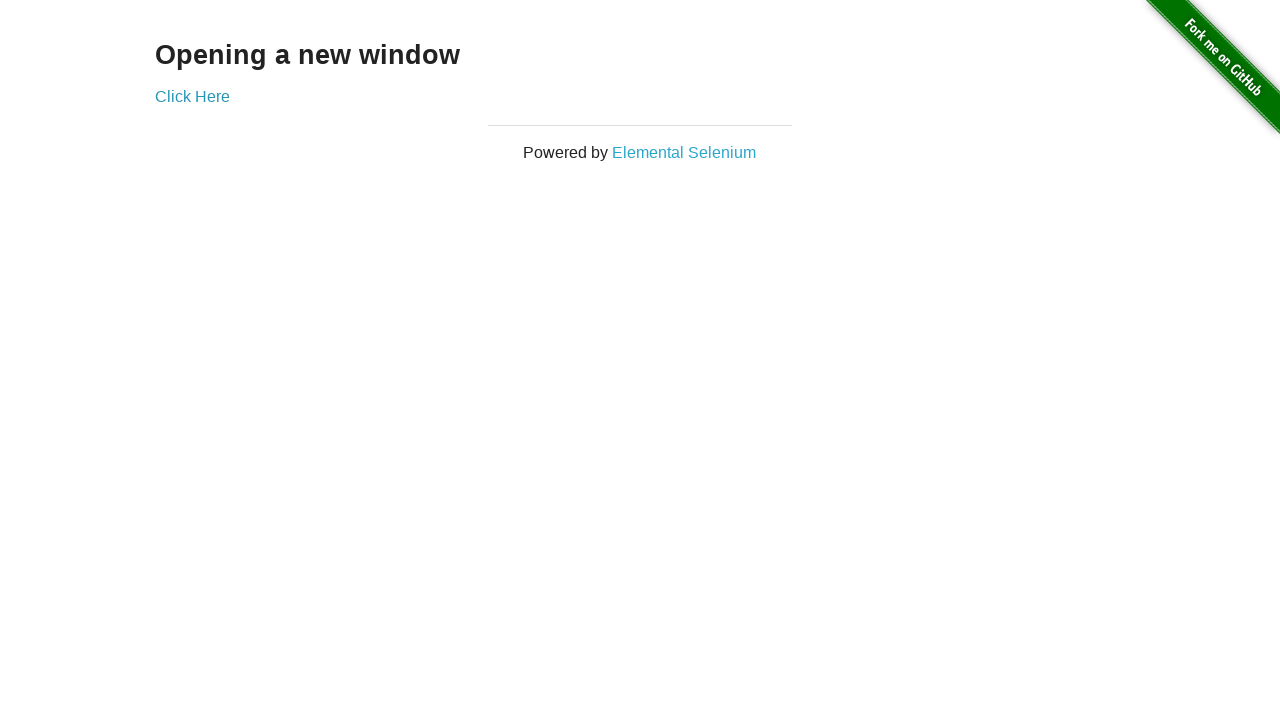

Retrieved the newly opened page/tab
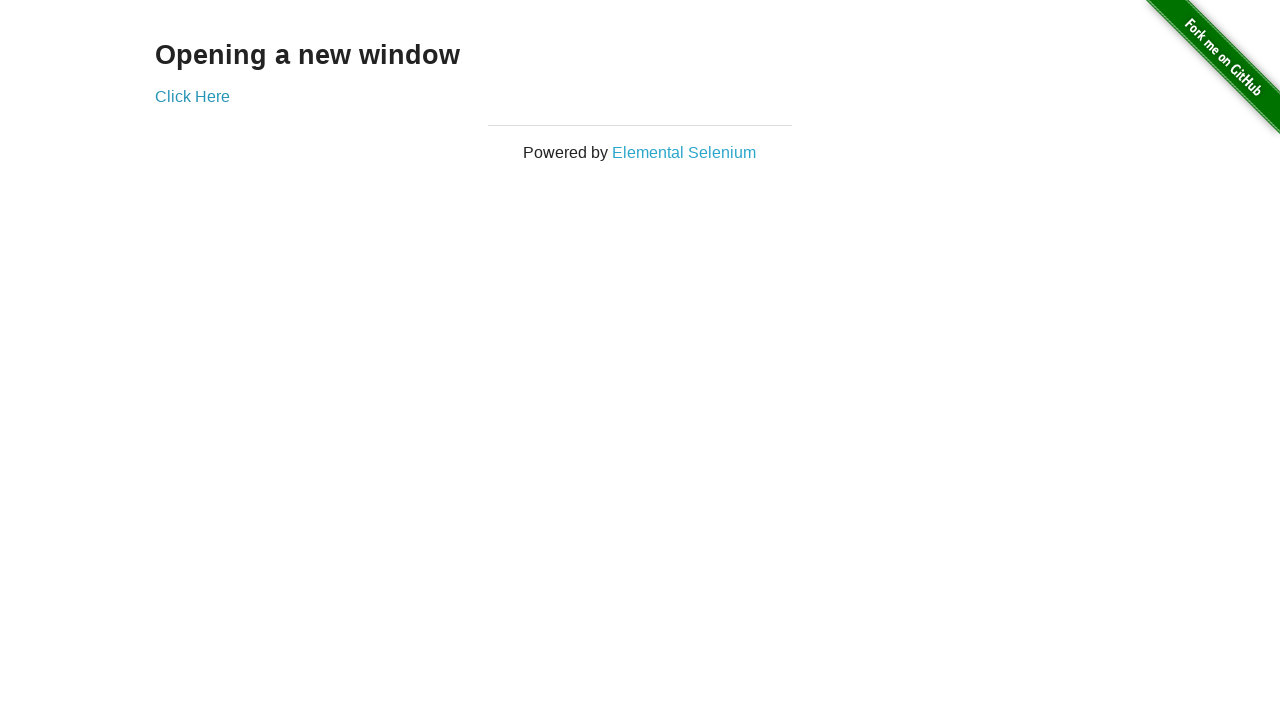

New page has fully loaded
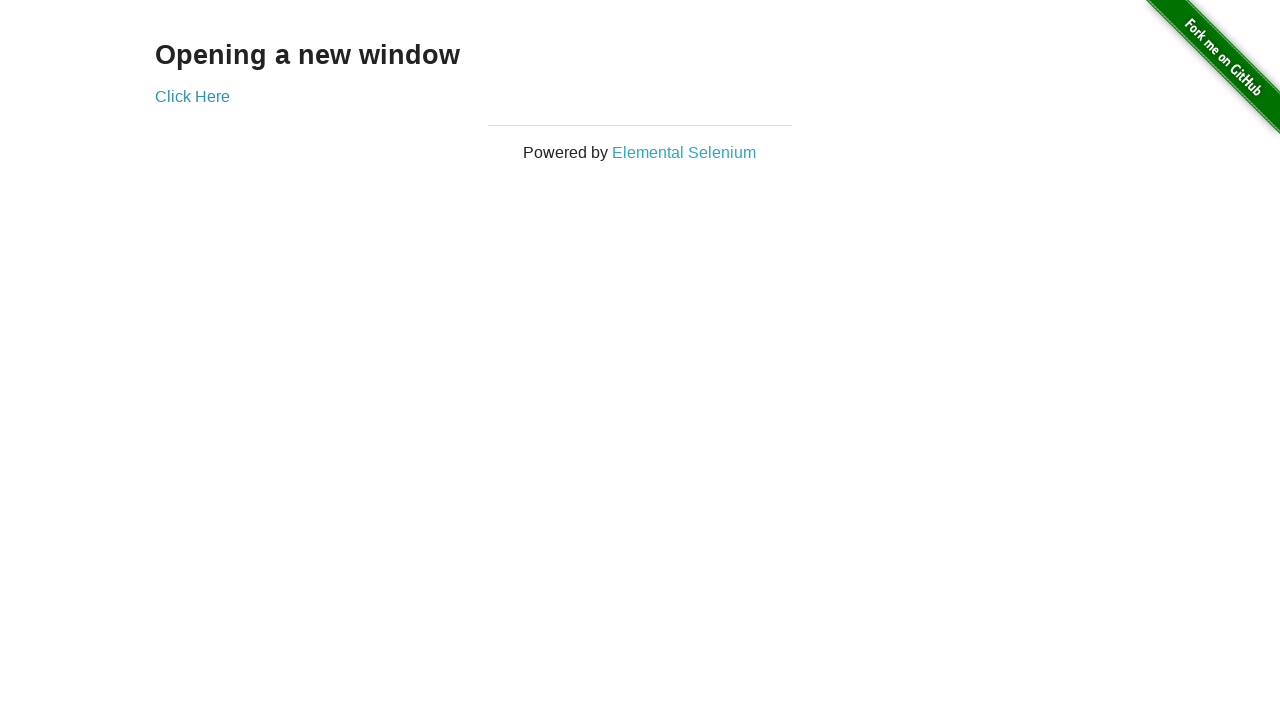

Verified that new window title is 'New Window'
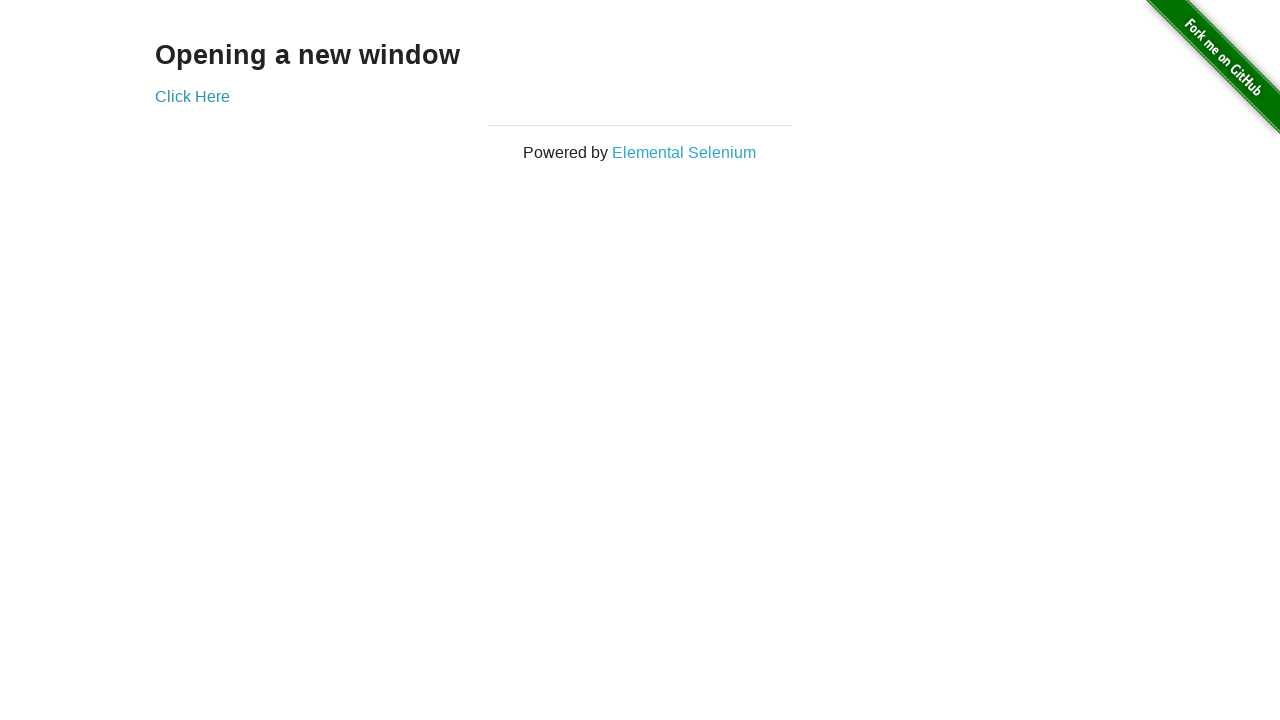

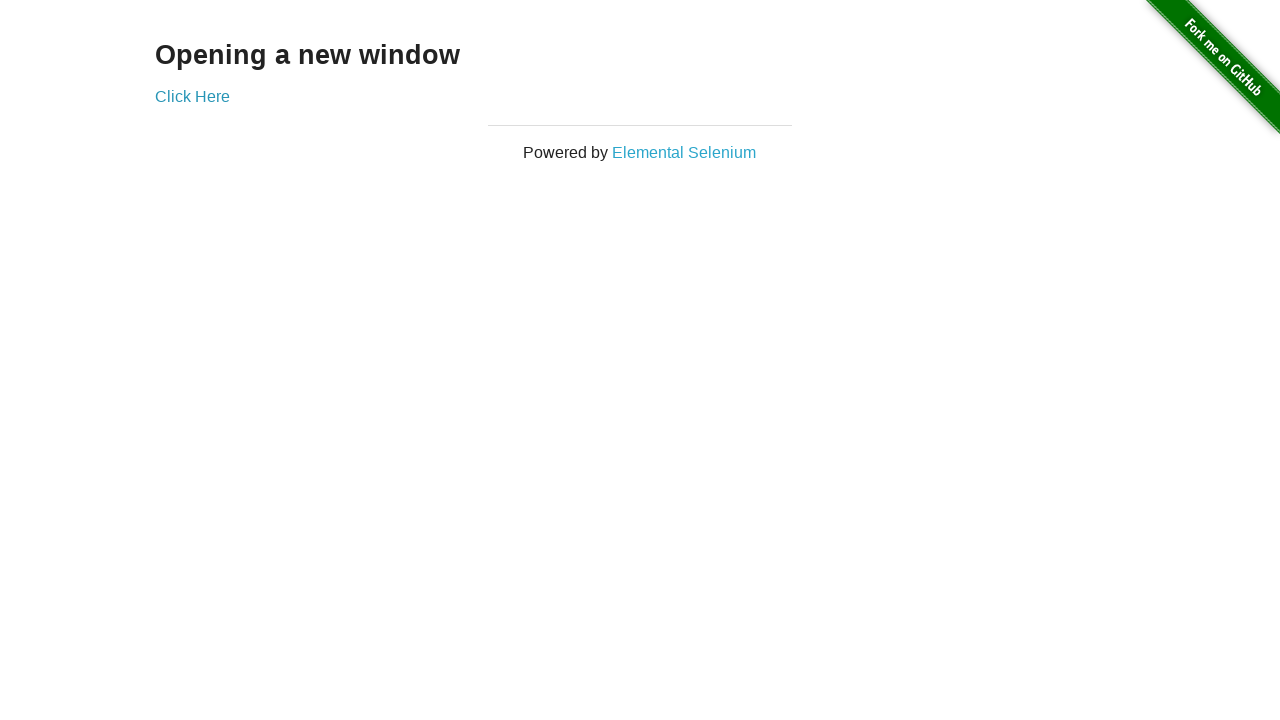